Tests switching between browser windows/tabs by opening a new window via link click, then switching between the original and new pages to verify navigation works correctly

Starting URL: https://the-internet.herokuapp.com/windows

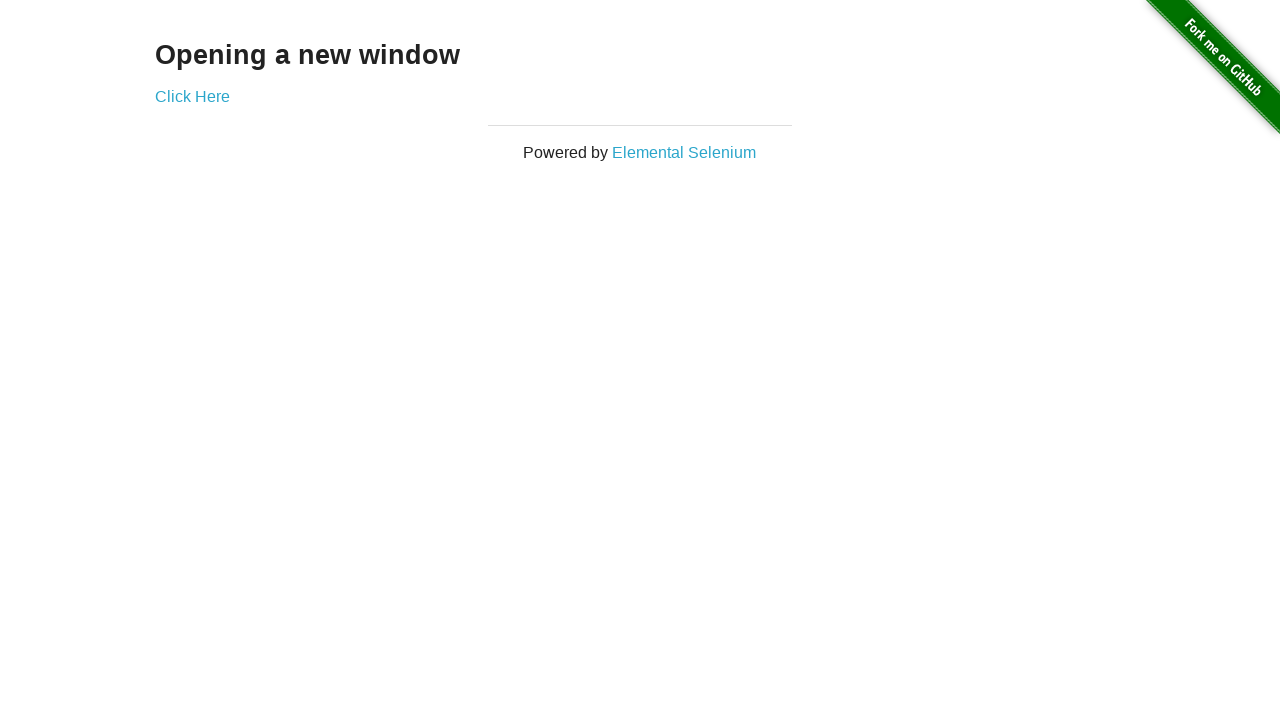

Clicked link to open new window at (192, 96) on a[href='/windows/new']
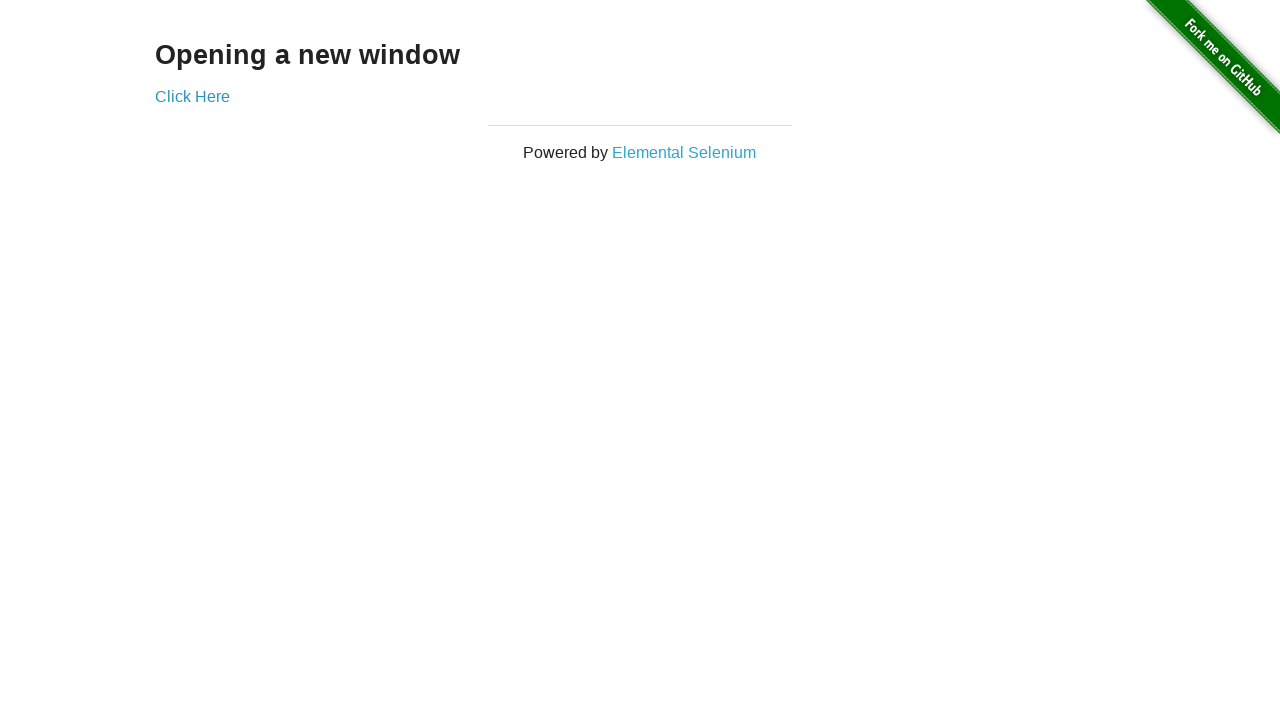

New page object captured
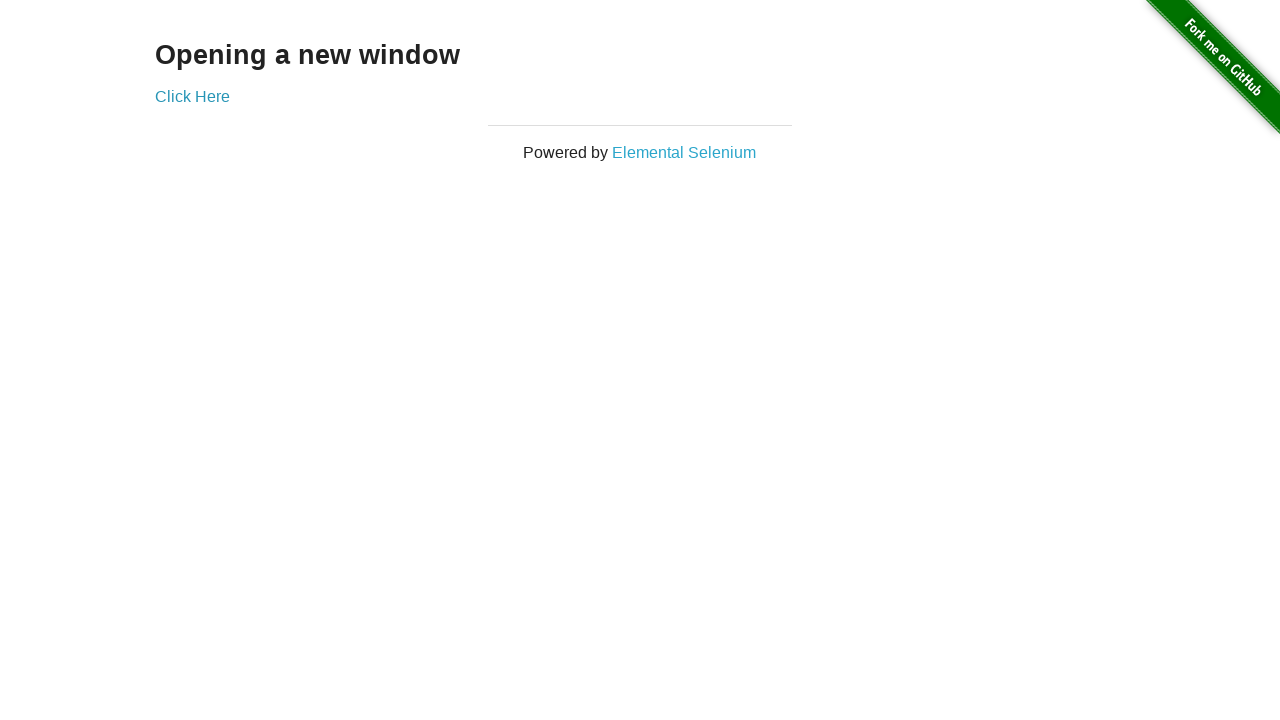

New page finished loading
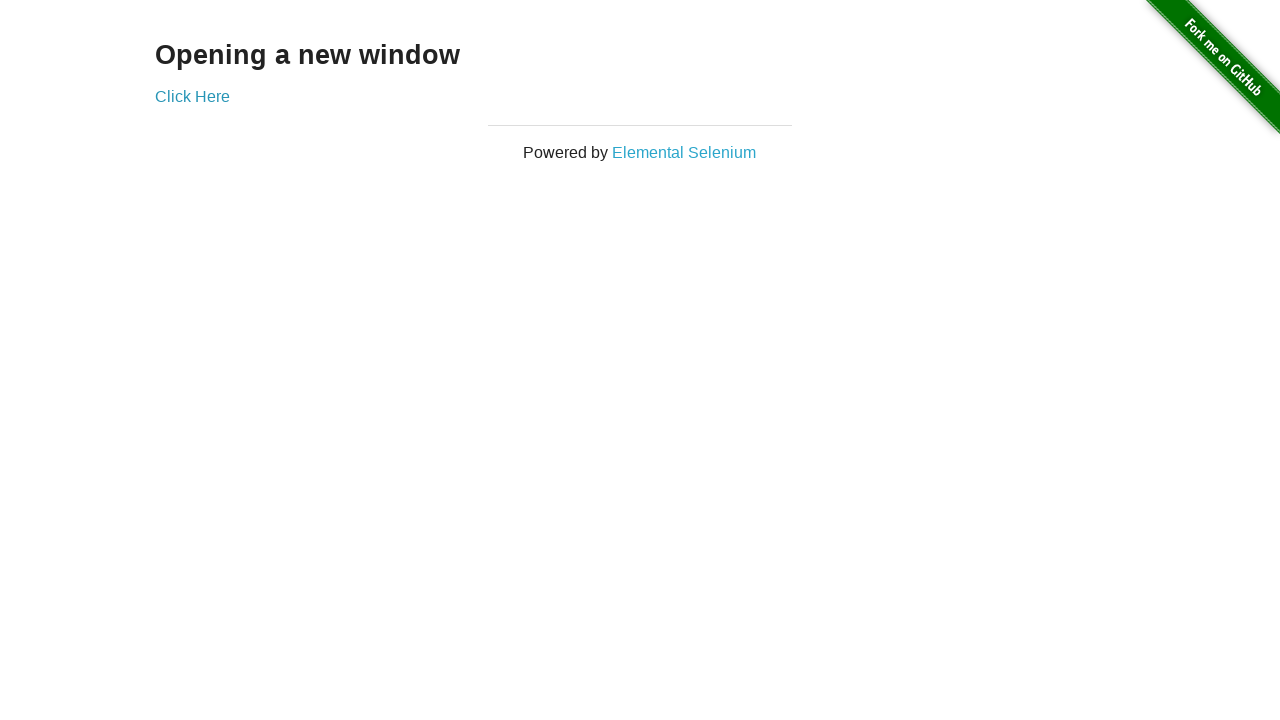

Switched to original page
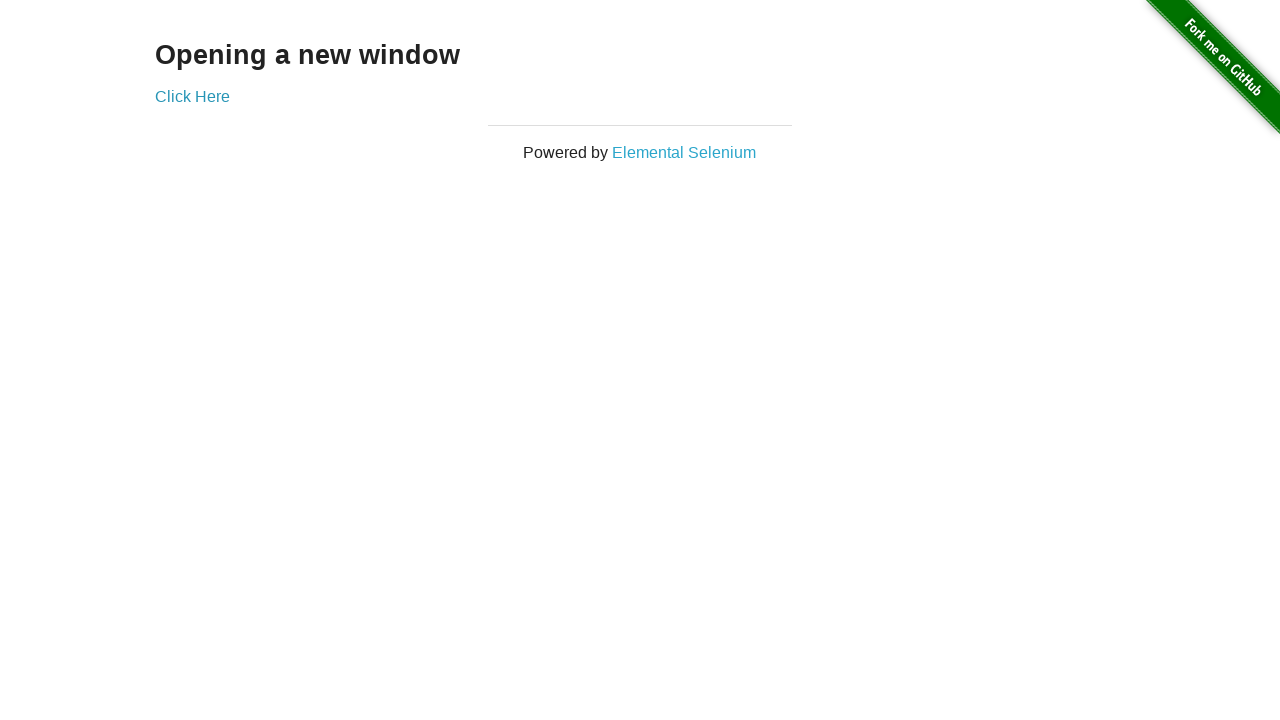

Switched to new page
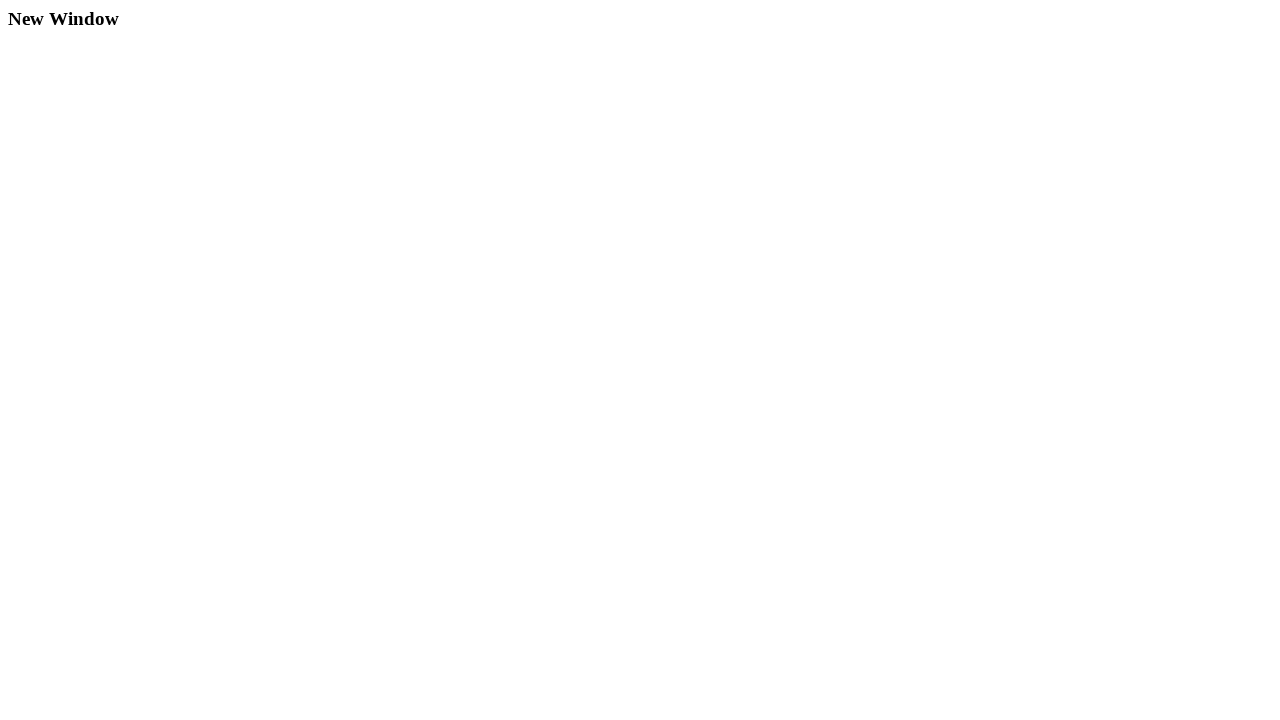

Verified new page content loaded (h3 element found)
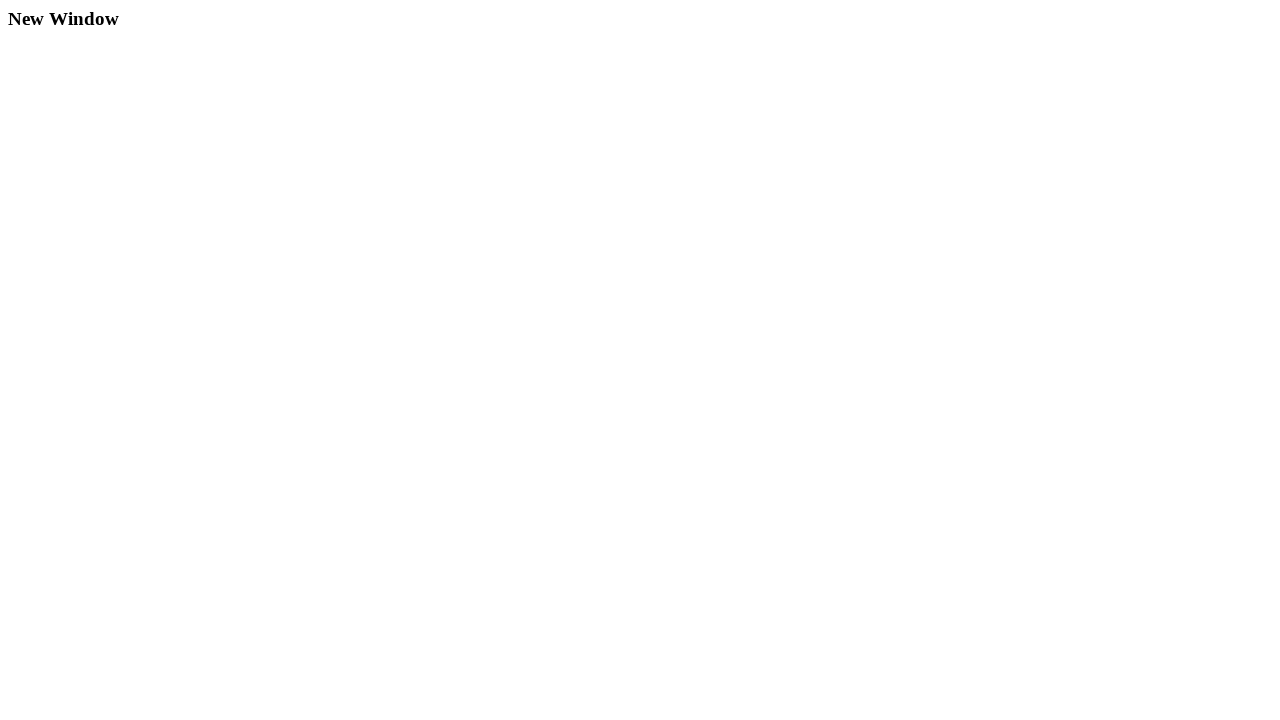

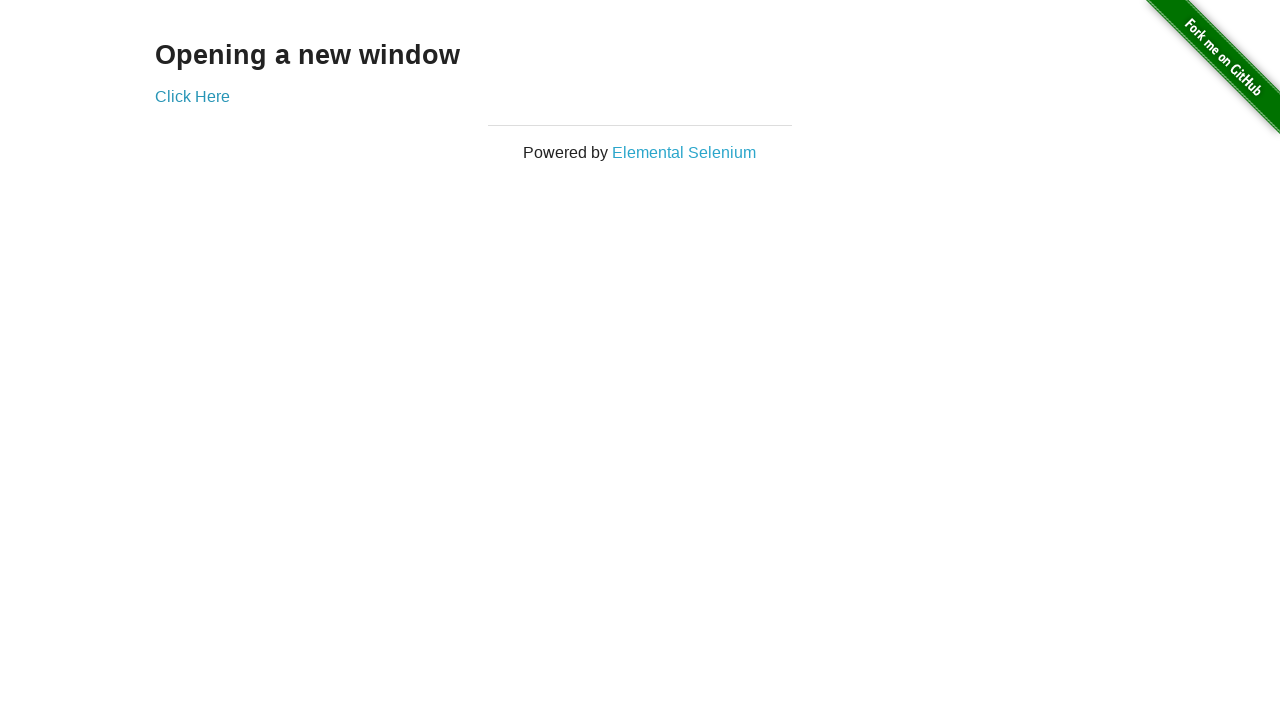